Tests that leading tabs are trimmed when saving a todo edit

Starting URL: https://todomvc.com/examples/typescript-angular/#/

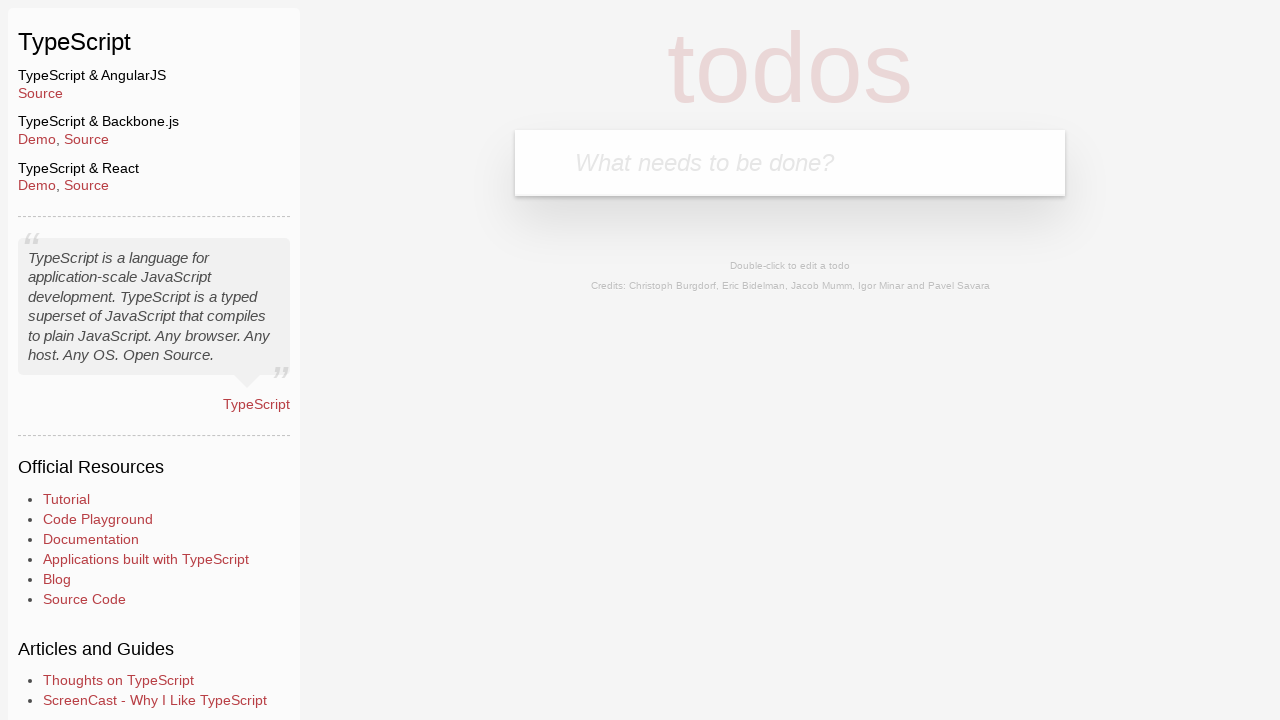

Filled new todo input with 'Lorem' on .new-todo
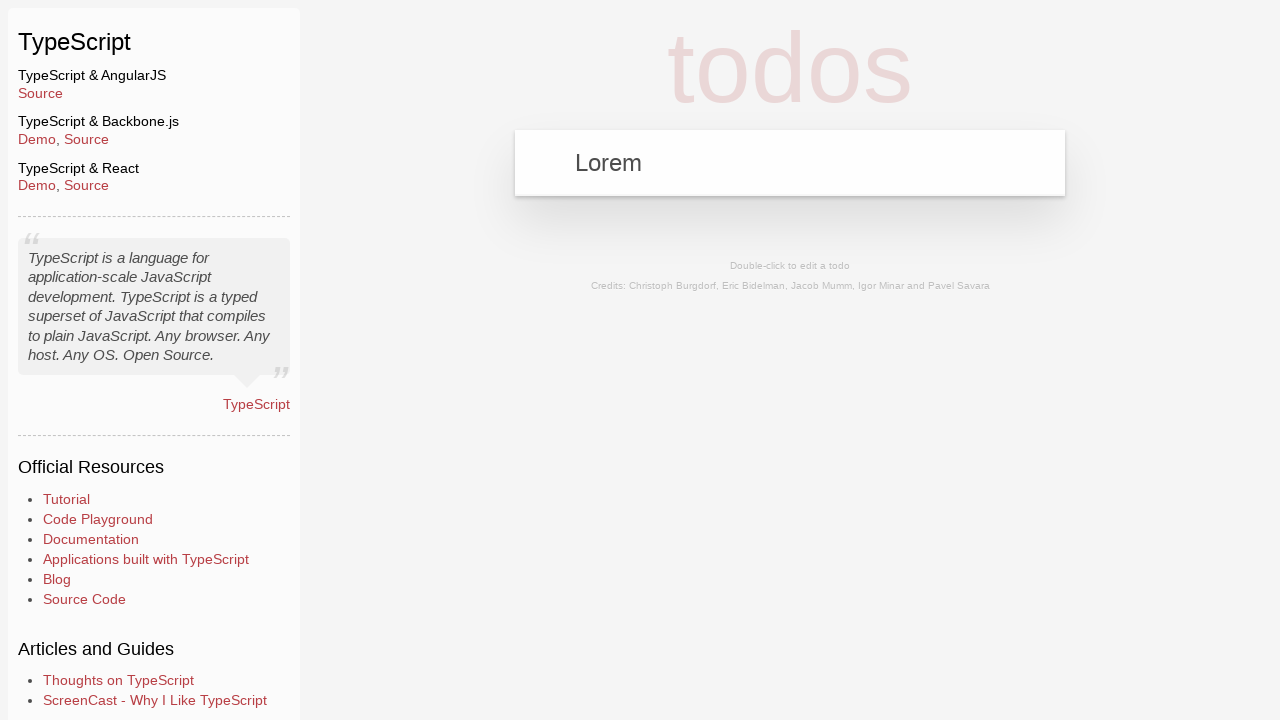

Pressed Enter to create new todo on .new-todo
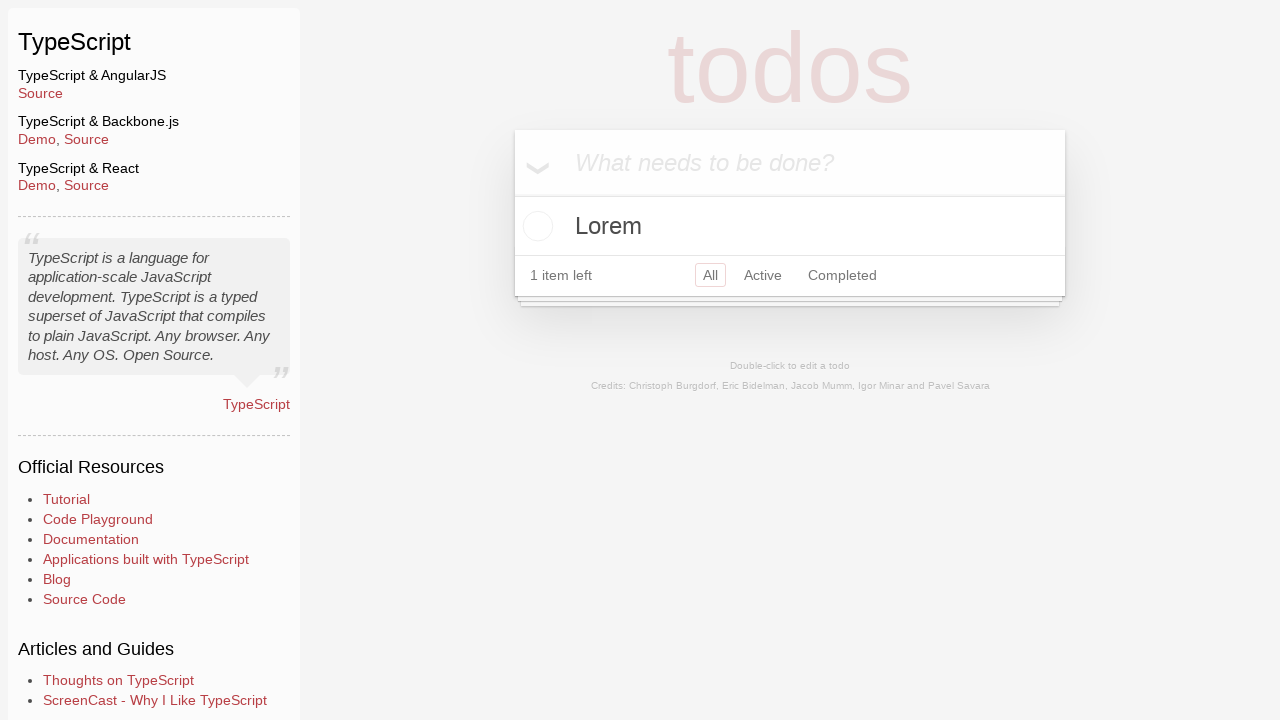

Double-clicked todo item to enter edit mode at (790, 226) on text=Lorem
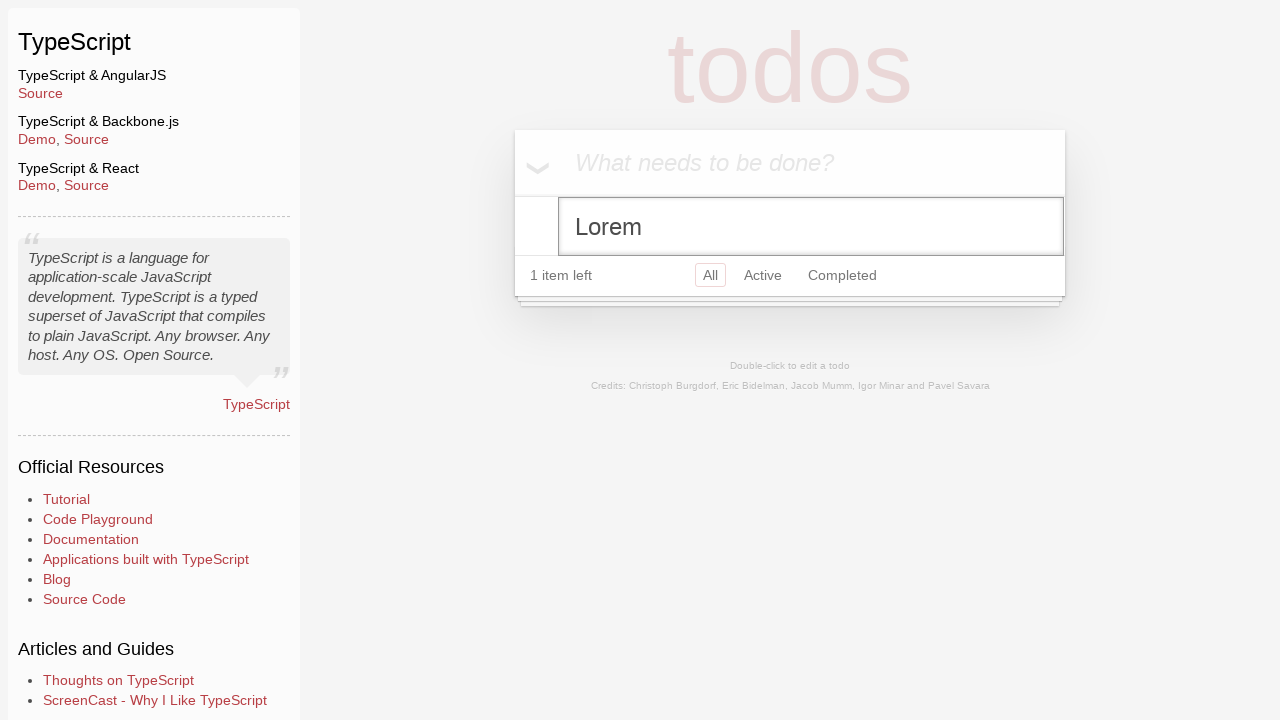

Filled edit field with leading tabs and 'Ipsum' on .edit
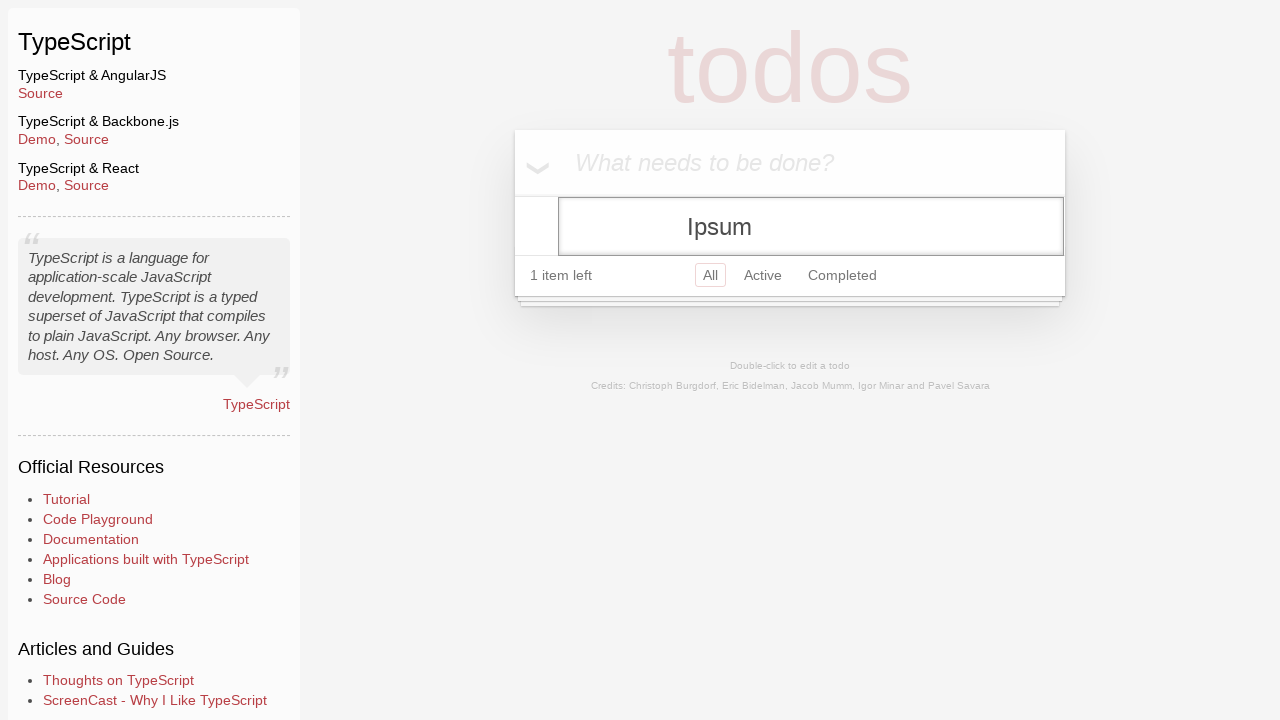

Clicked new todo input to blur edit field and save changes at (790, 163) on .new-todo
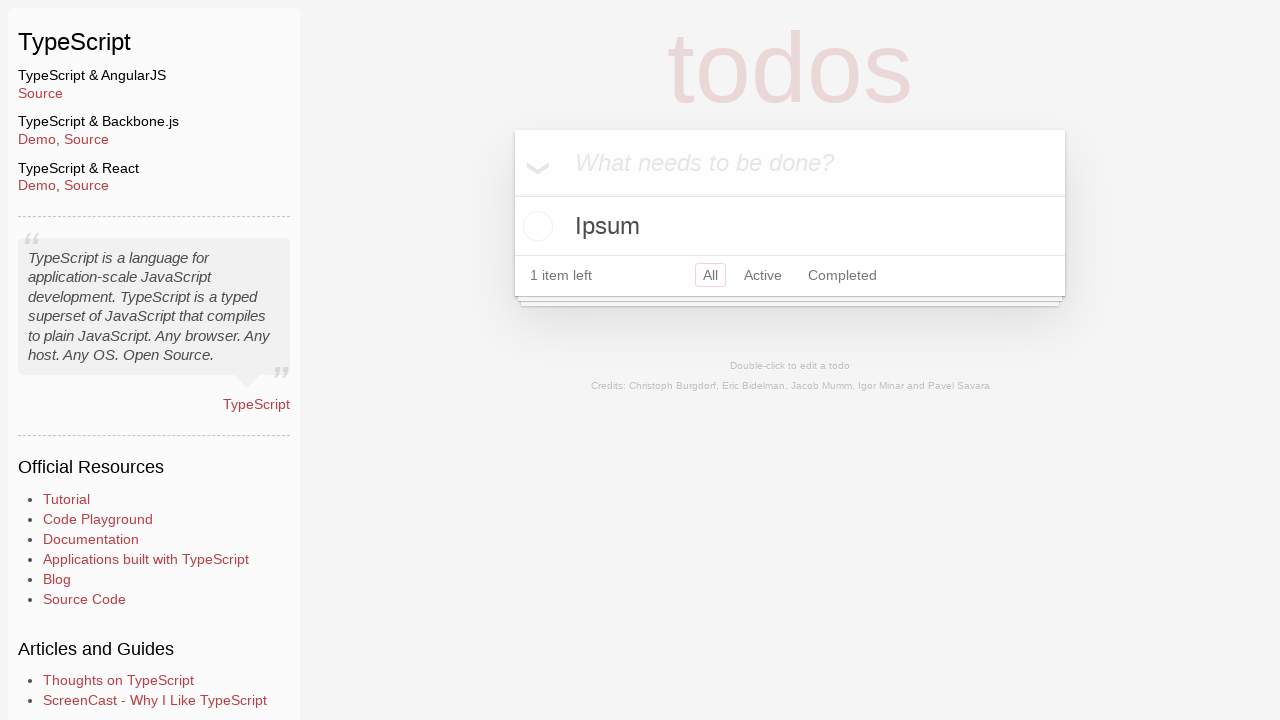

Verified that leading tabs were trimmed and 'Ipsum' text is displayed
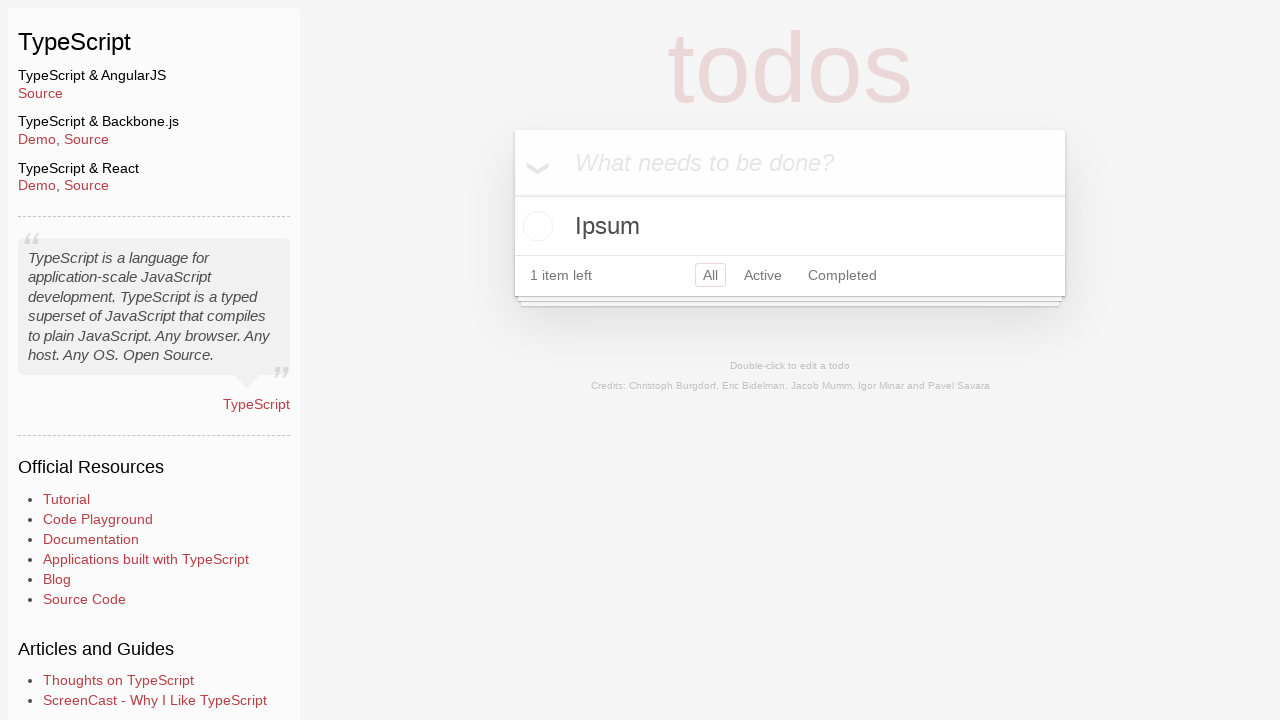

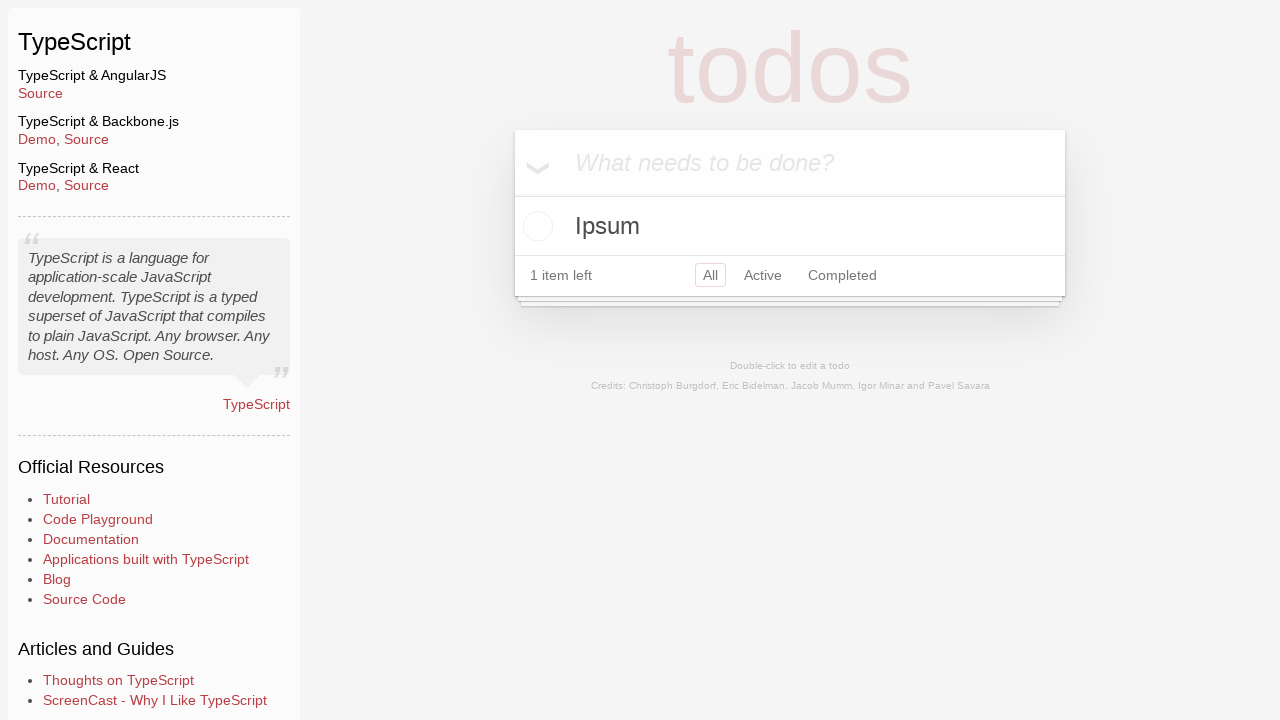